Tests completing a web form with personal information including name, job title, education, sex, experience dropdown, and date selection before submitting

Starting URL: https://formy-project.herokuapp.com/form

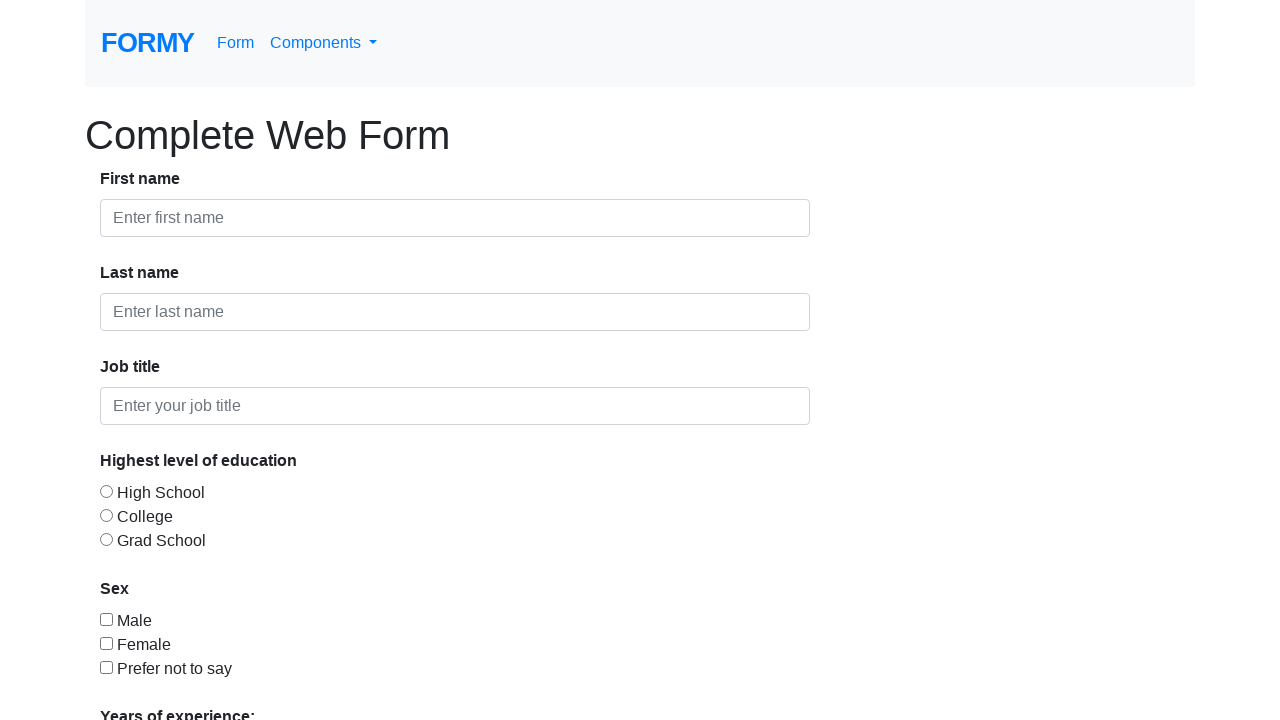

Filled first name field with 'Don' on #first-name
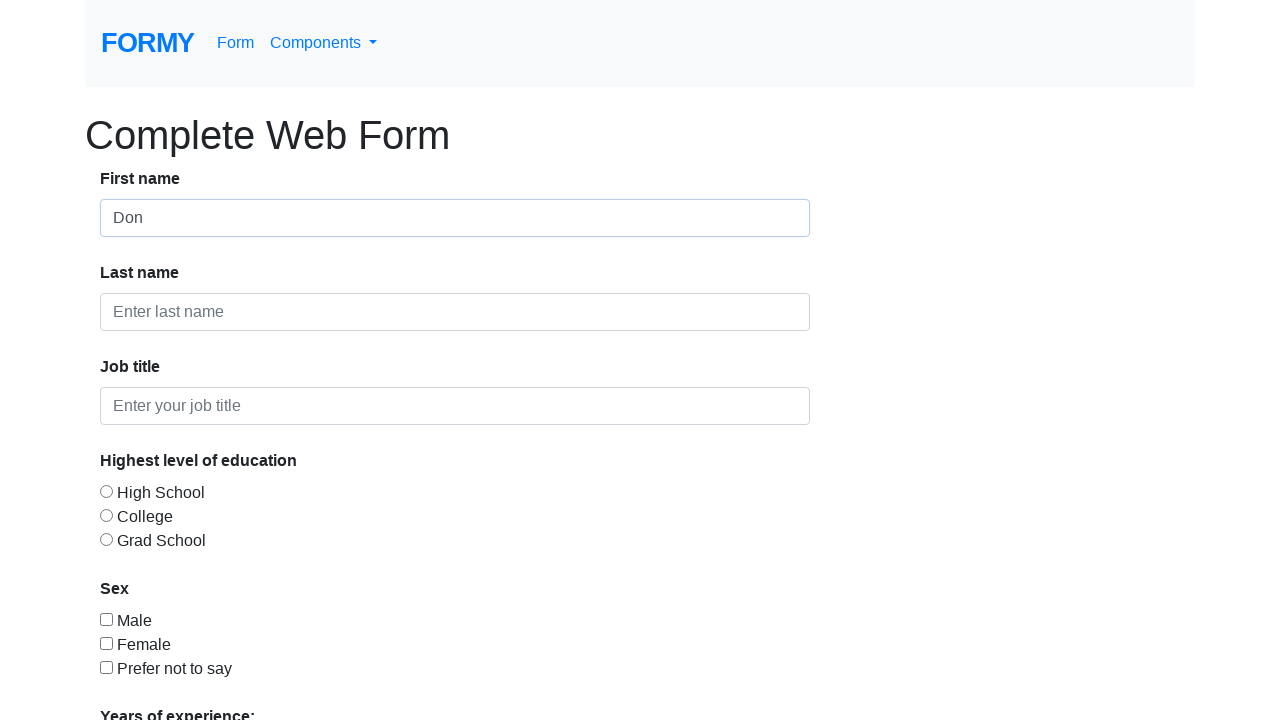

Filled last name field with 'Red' on #last-name
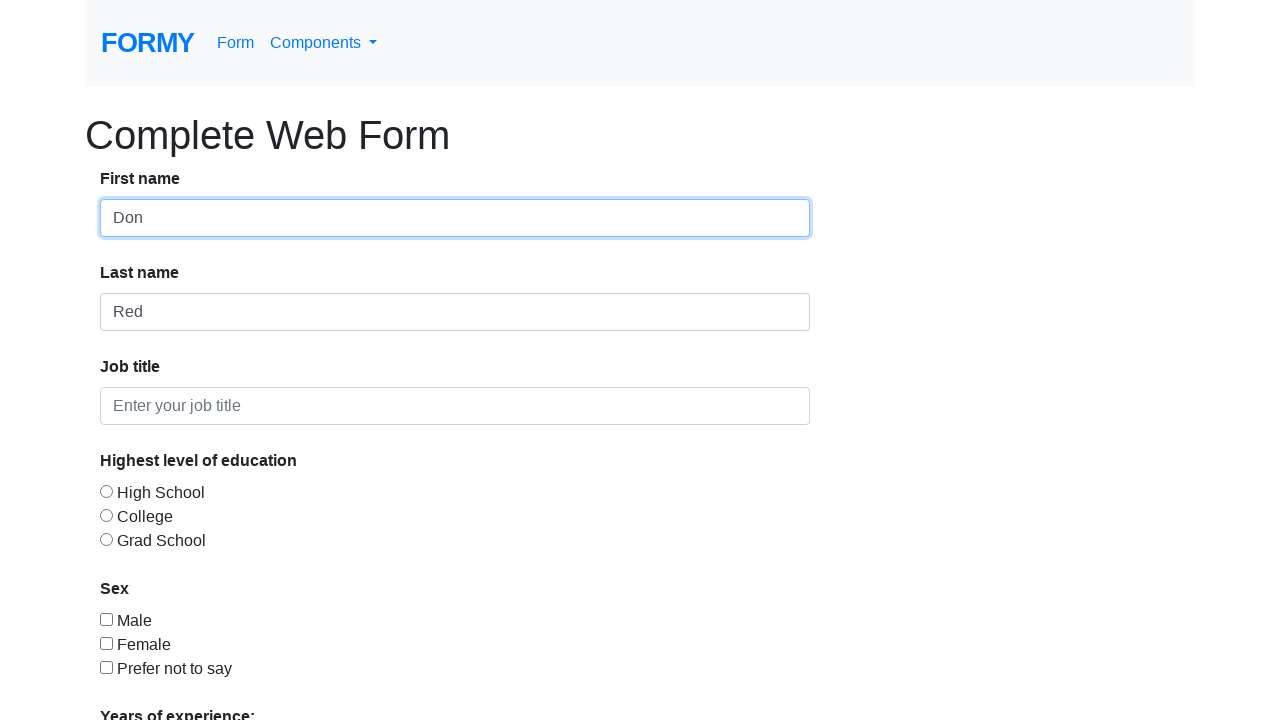

Filled job title field with 'QA' on #job-title
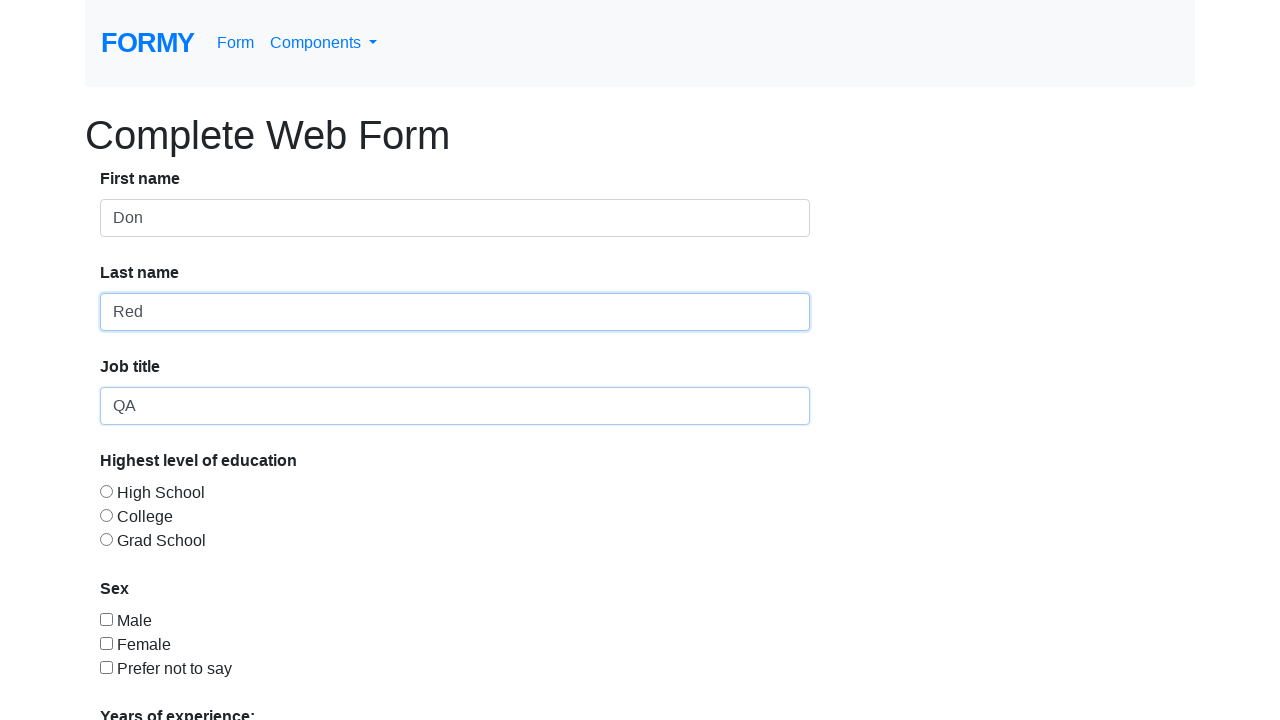

Selected College education option at (106, 515) on #radio-button-2
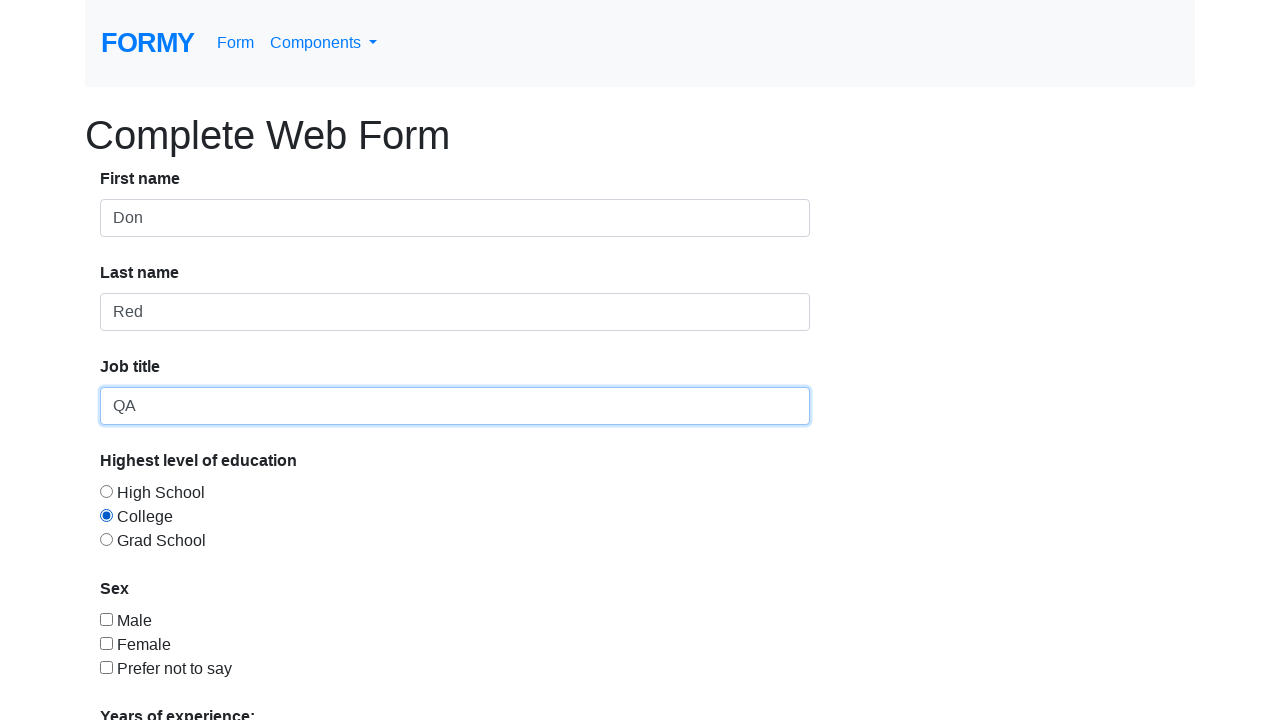

Selected Male sex checkbox at (106, 619) on input[type='checkbox'][value='checkbox-1']
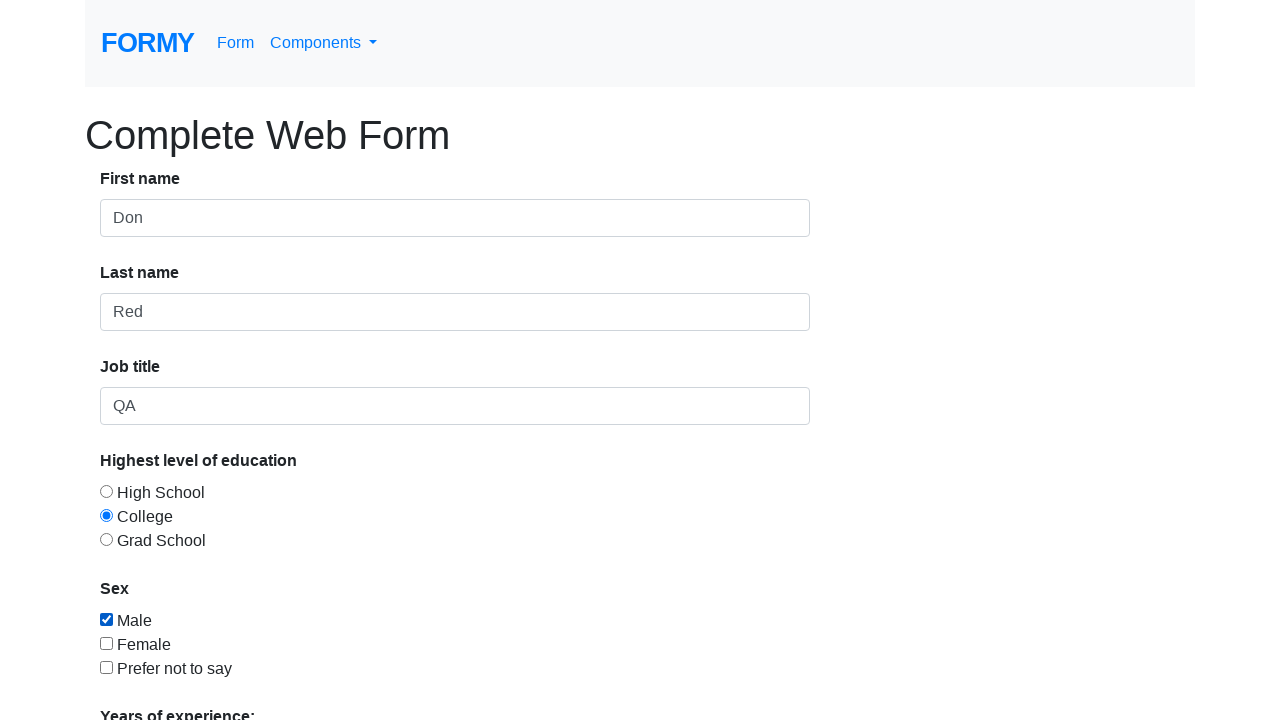

Opened experience dropdown menu at (270, 519) on #select-menu
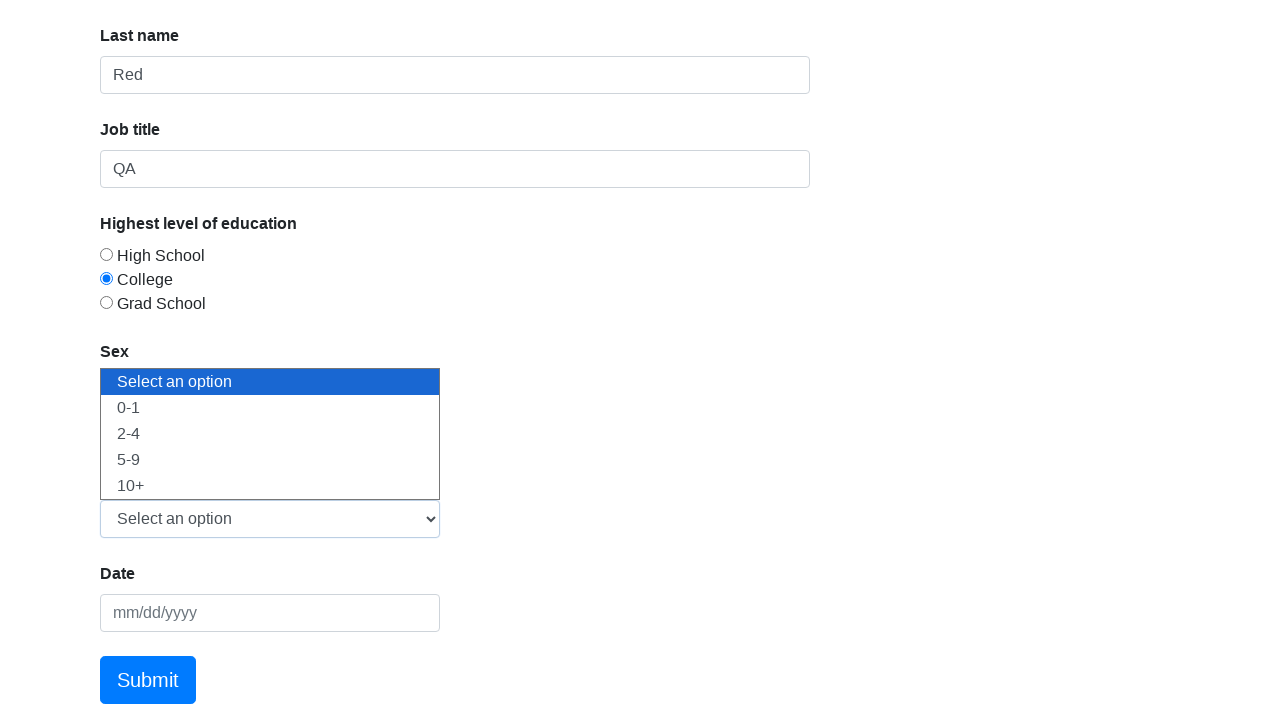

Selected experience level option '2' from dropdown on #select-menu
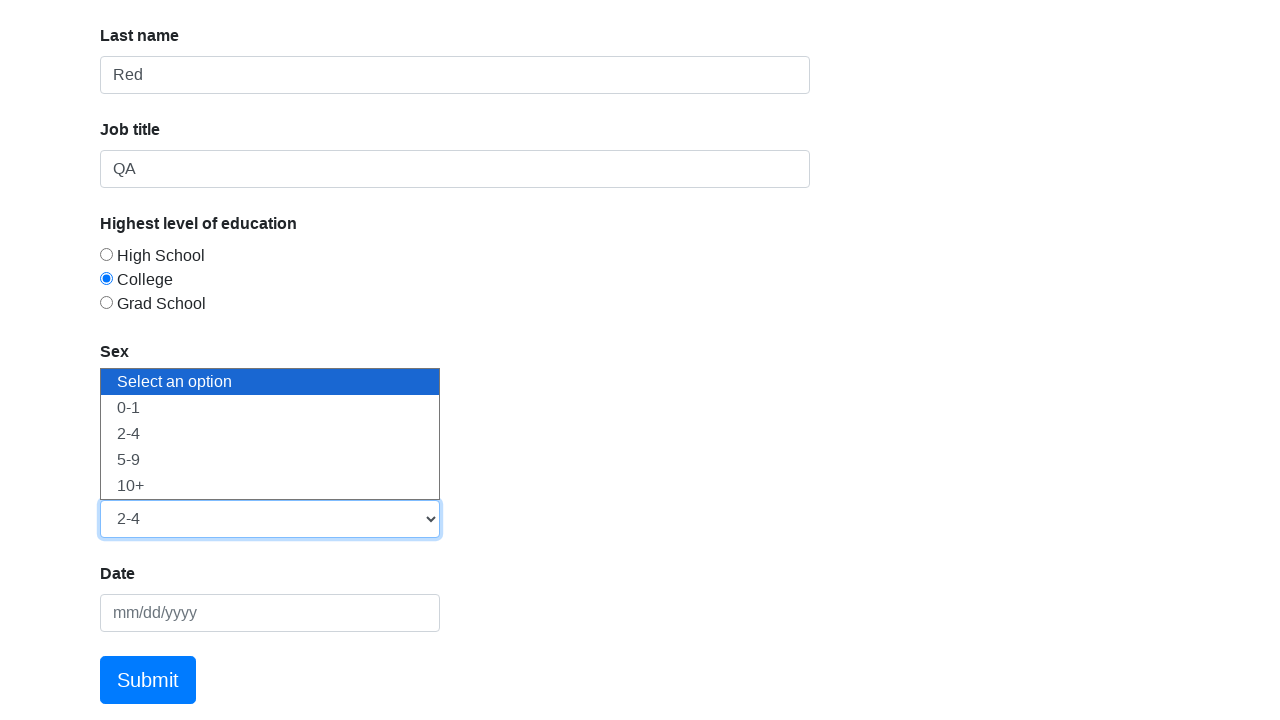

Opened date picker at (270, 613) on #datepicker
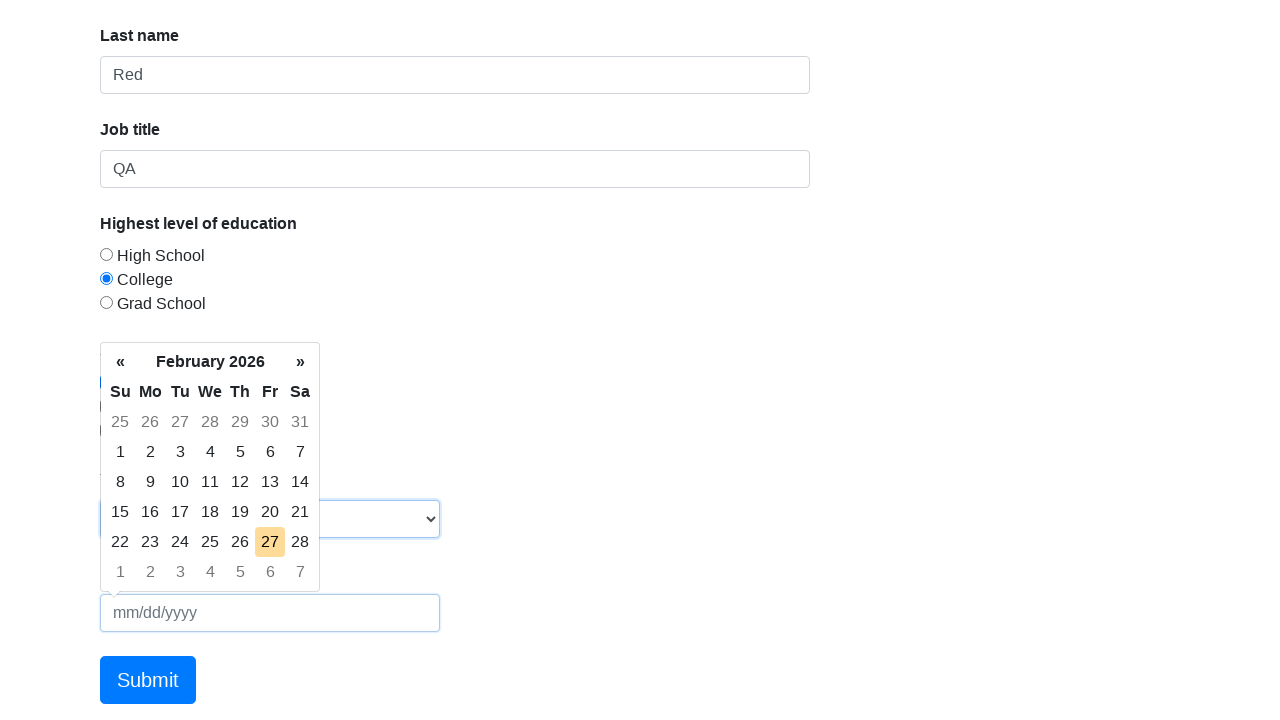

Selected today's date from calendar at (270, 542) on td.today.day
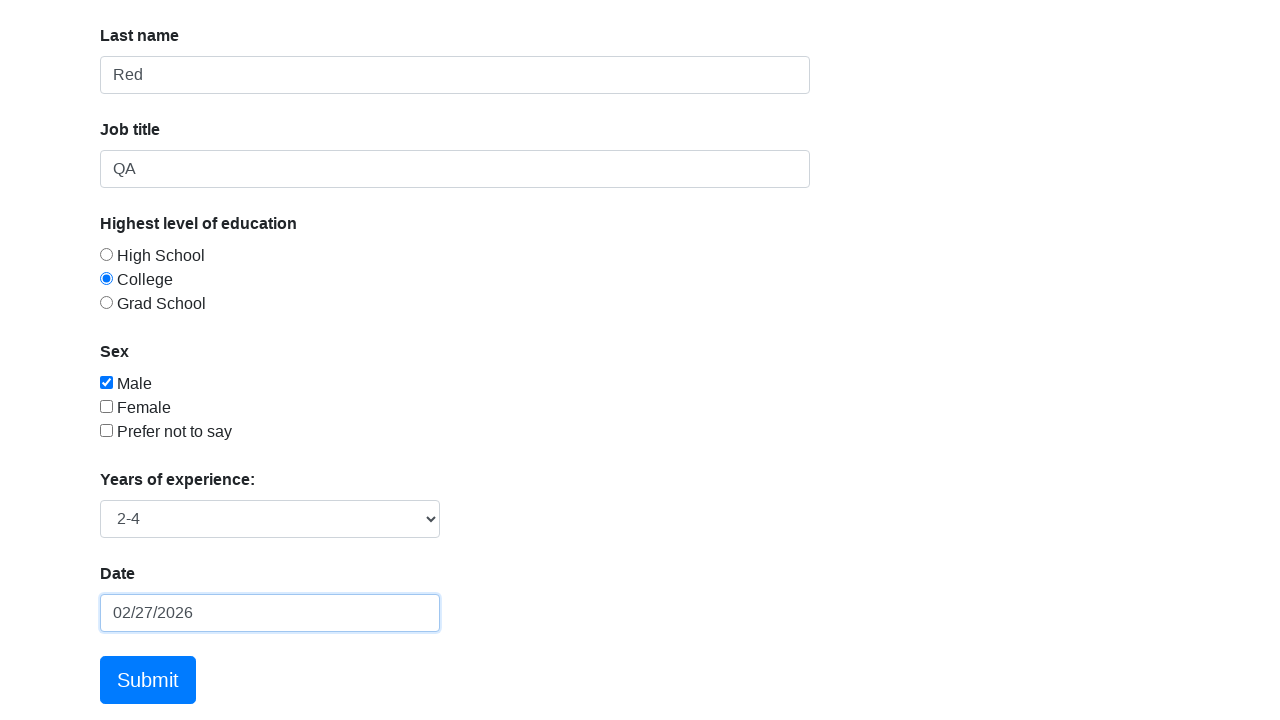

Clicked submit button to complete form at (148, 680) on a[href='/thanks']
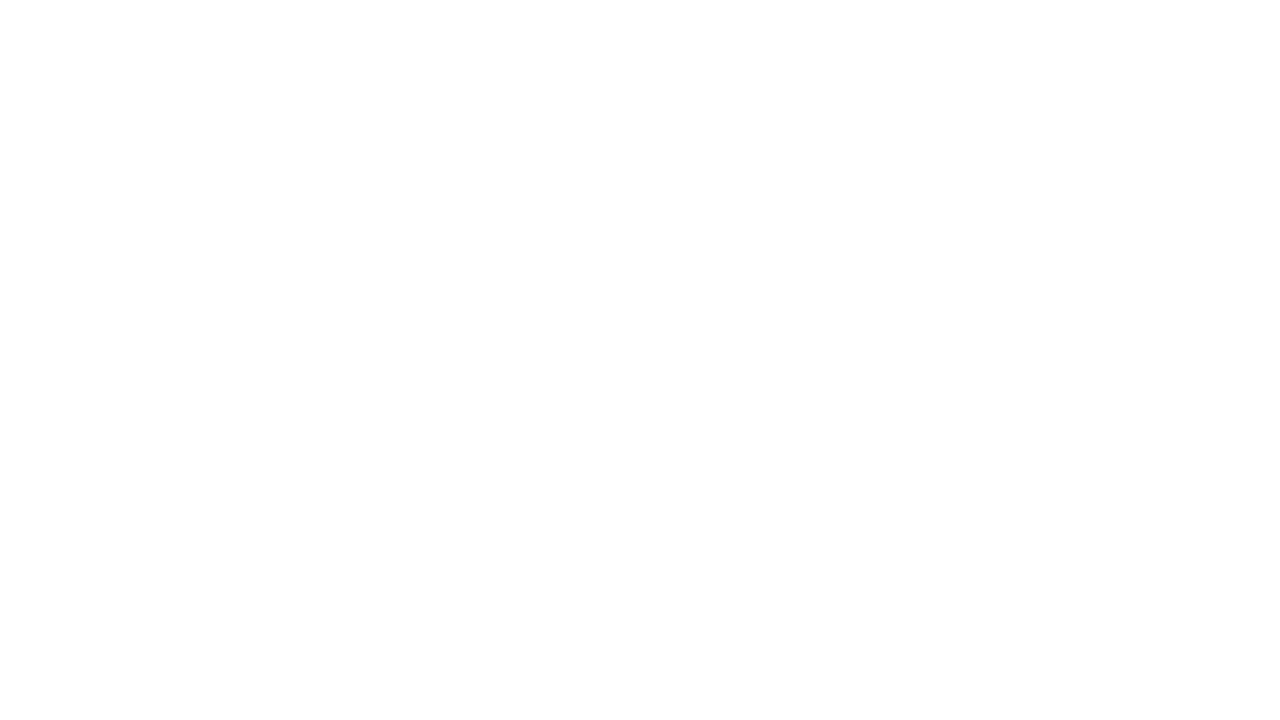

Form successfully submitted and success message displayed
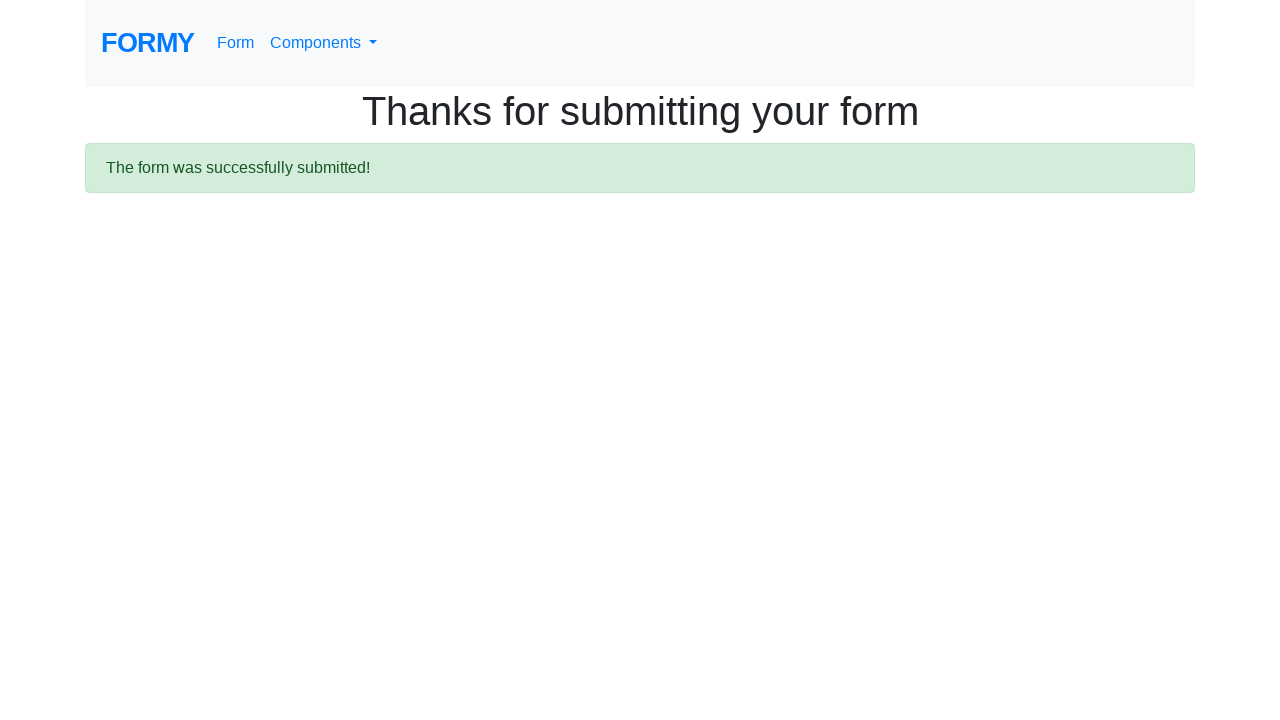

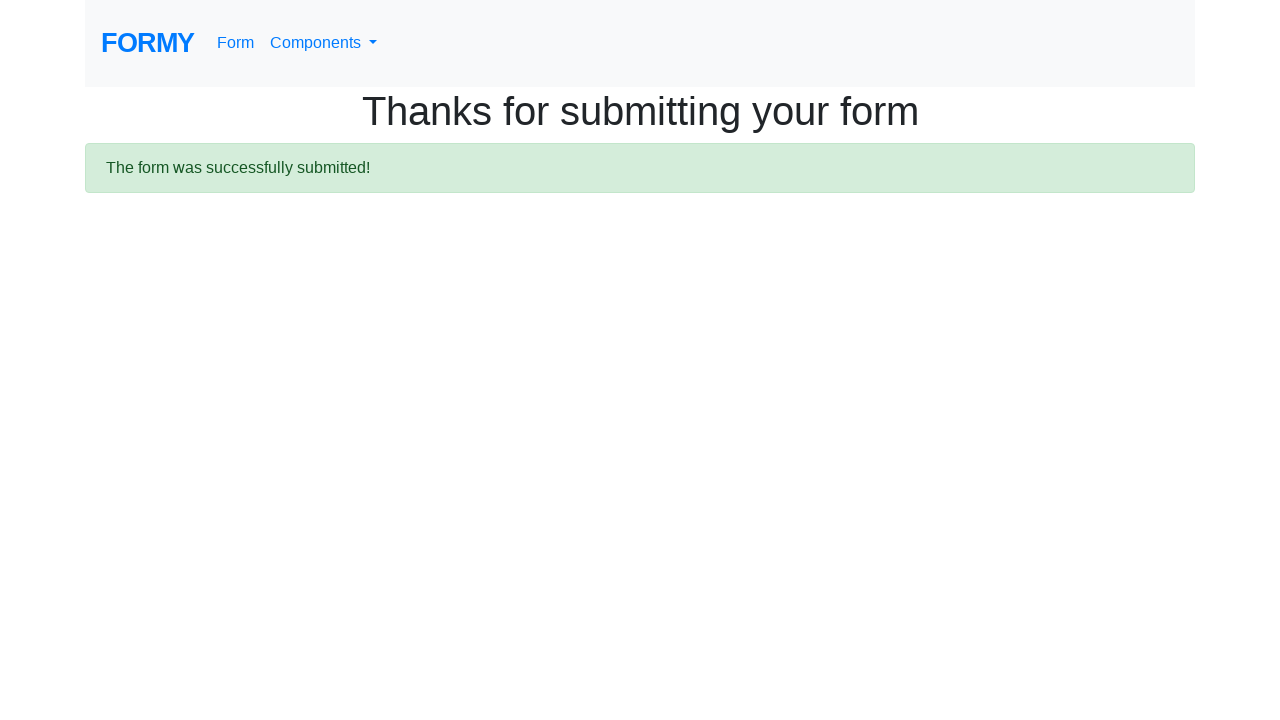